Tests dropdown select functionality by selecting options by visible text and verifying the selections on an e-commerce demo site

Starting URL: https://bstackdemo.com/

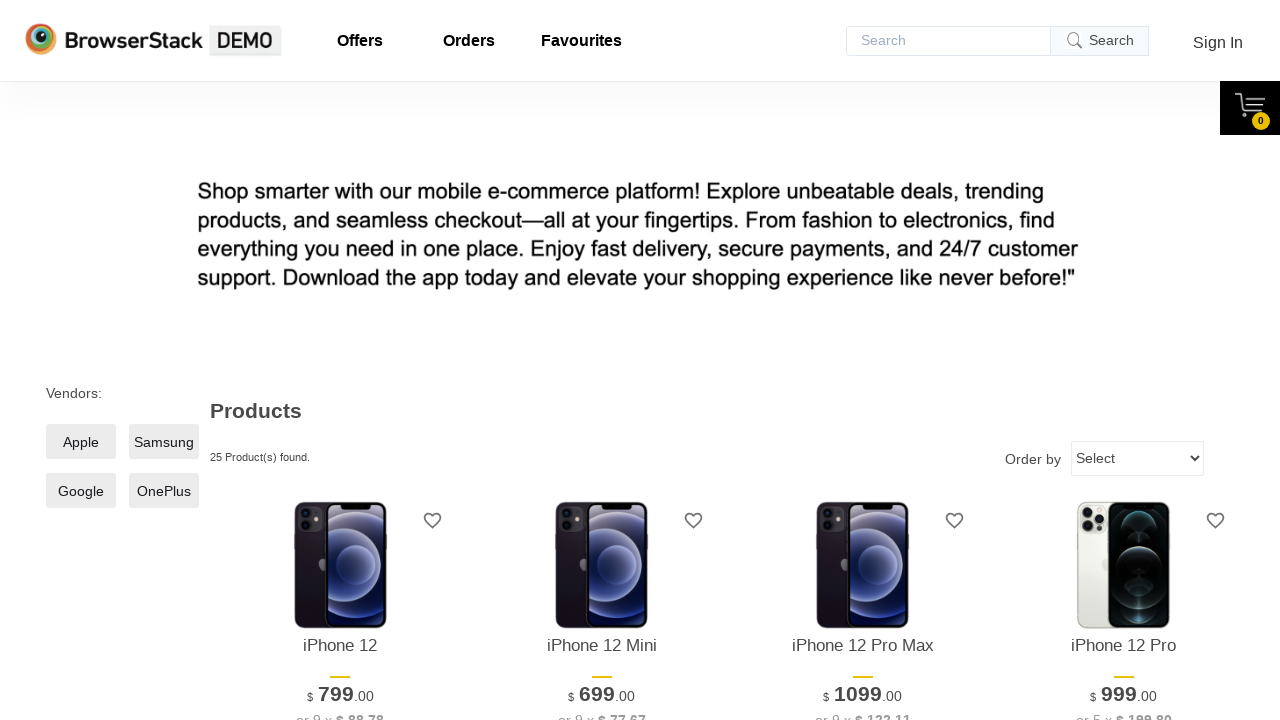

Waited for select dropdown to appear on page
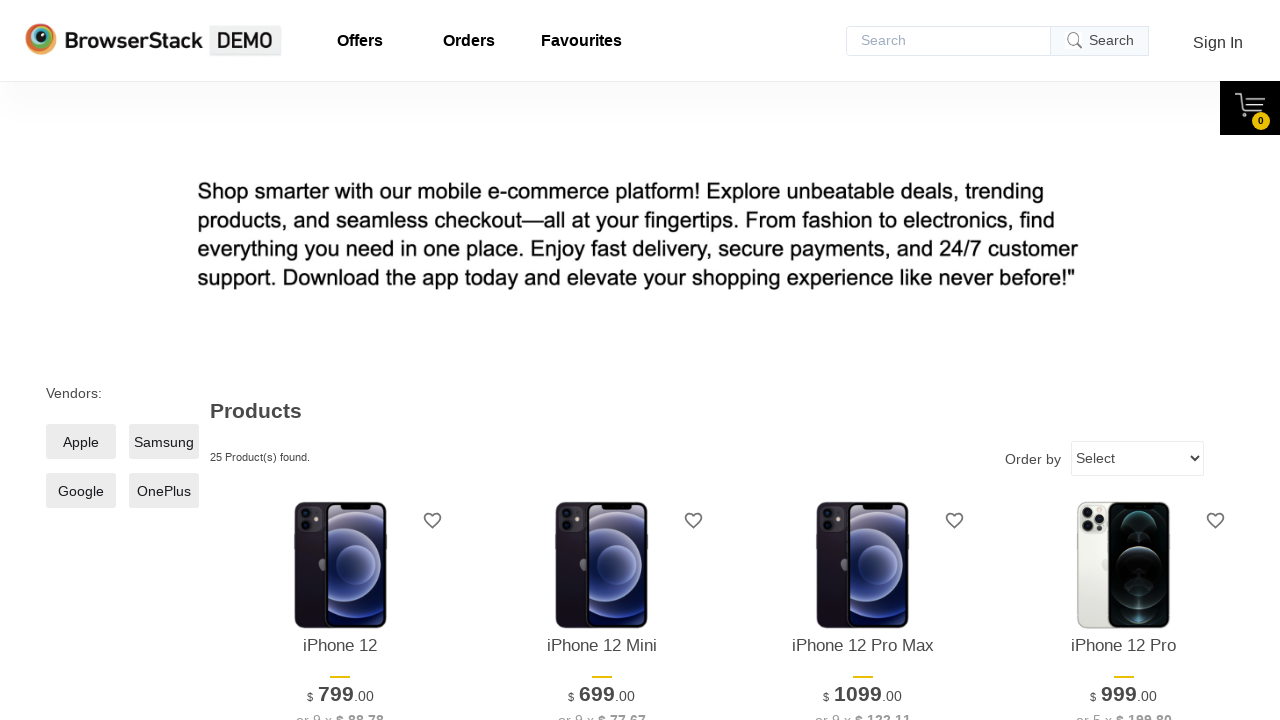

Selected 'Lowest to highest' option from dropdown on select
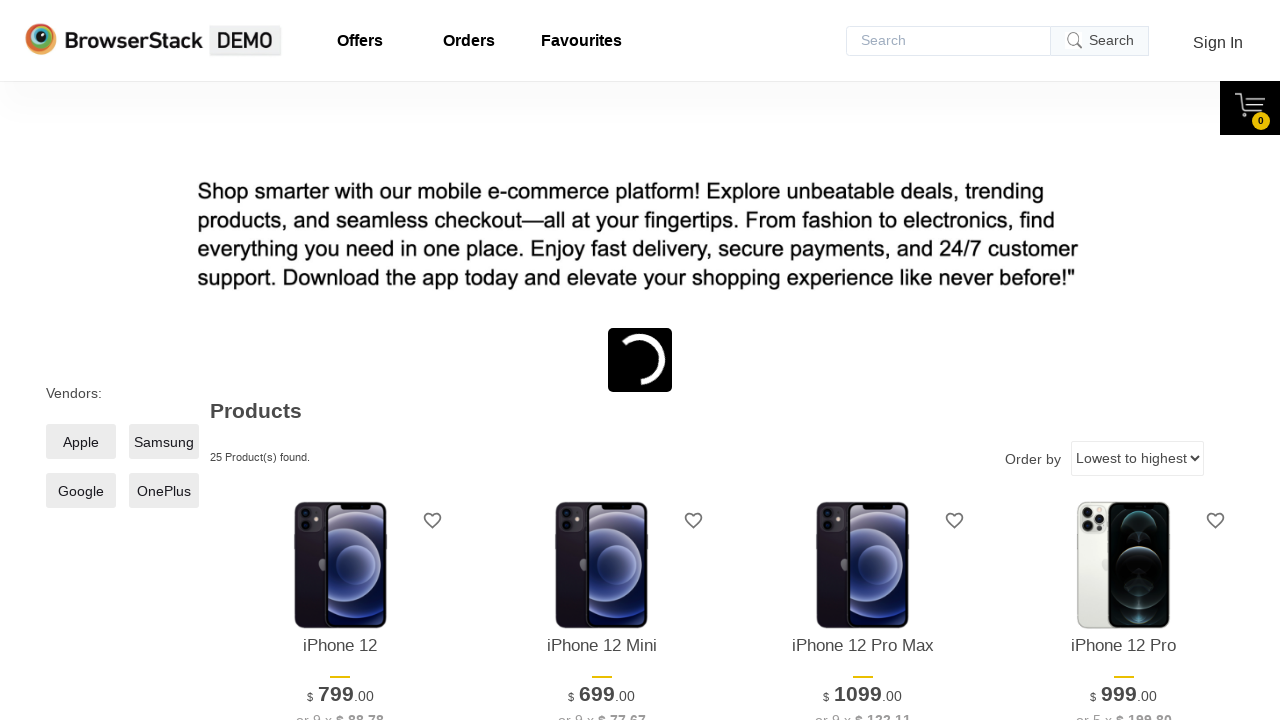

Selected 'Highest to lowest' option from dropdown on select
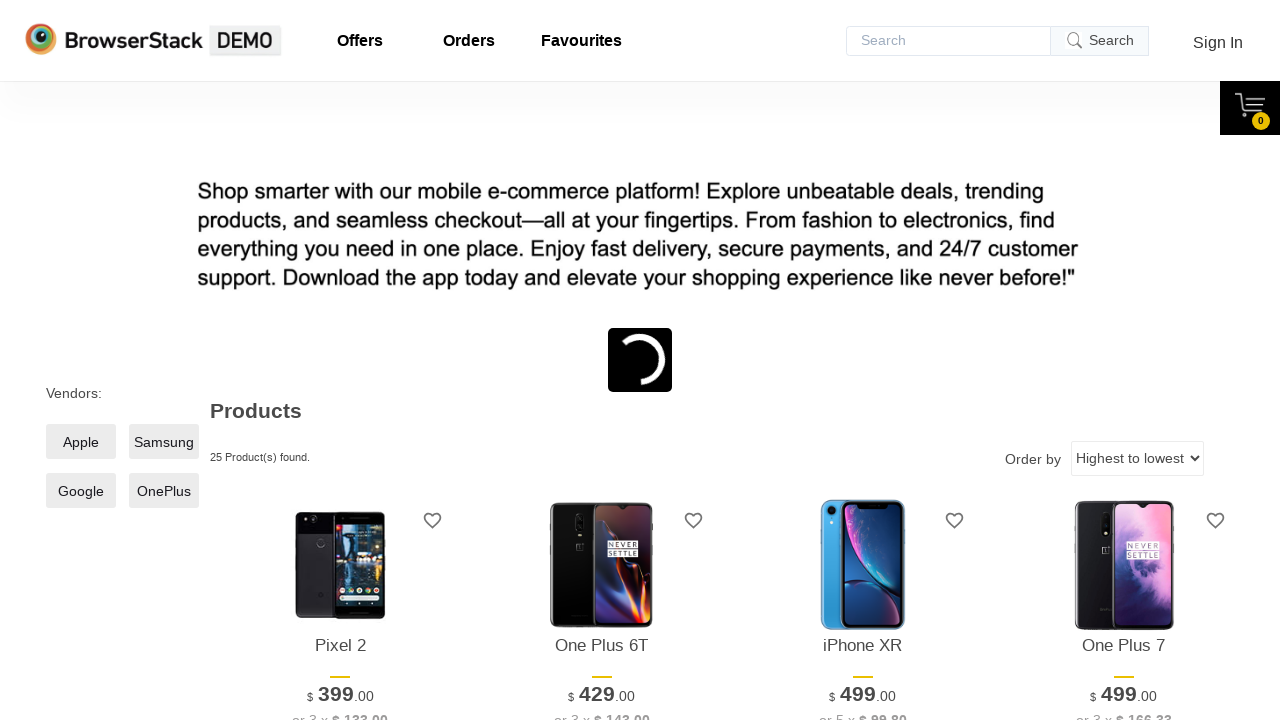

Waited 2 seconds for page to update after selection
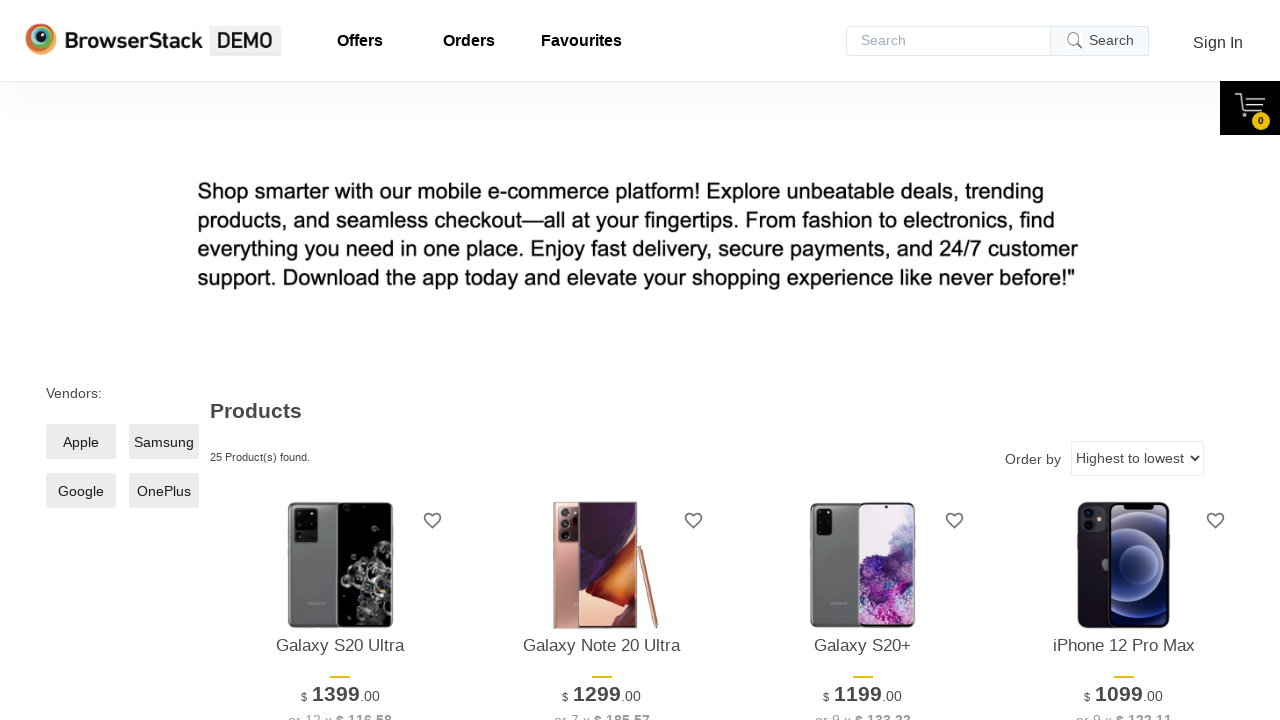

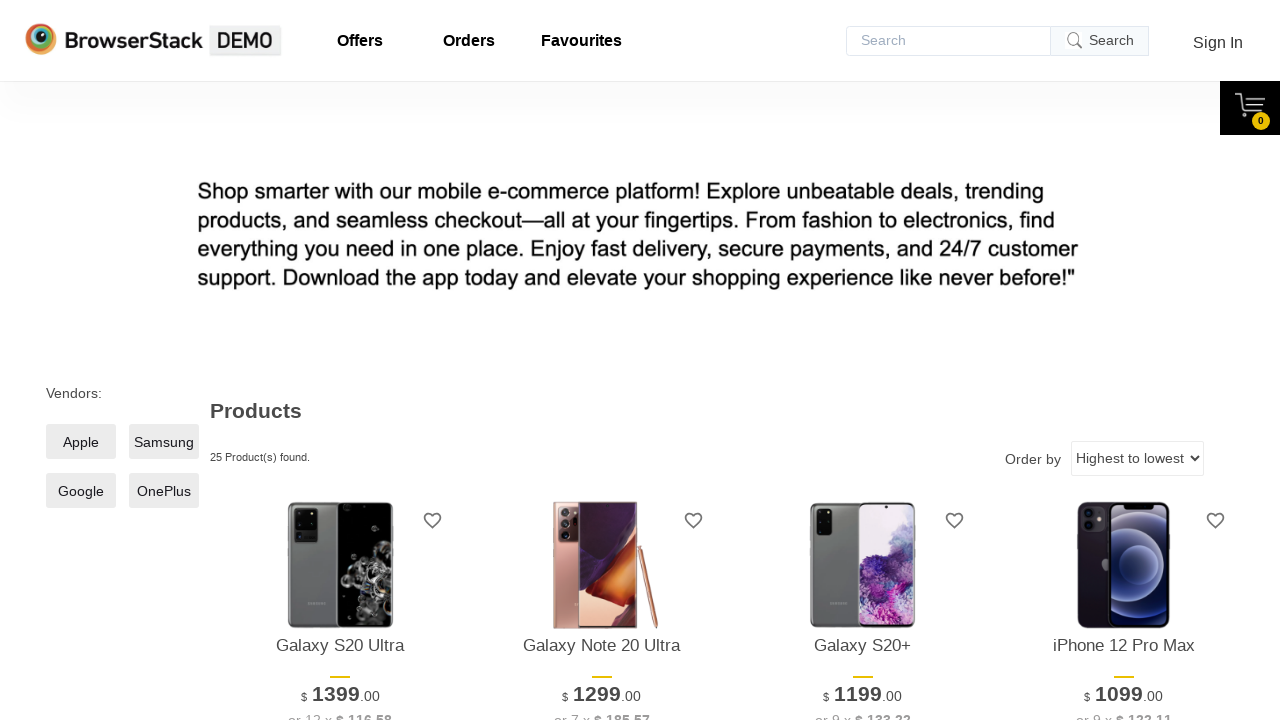